Tests that the CryptPad home page loads with the correct title

Starting URL: https://cryptpad.fr

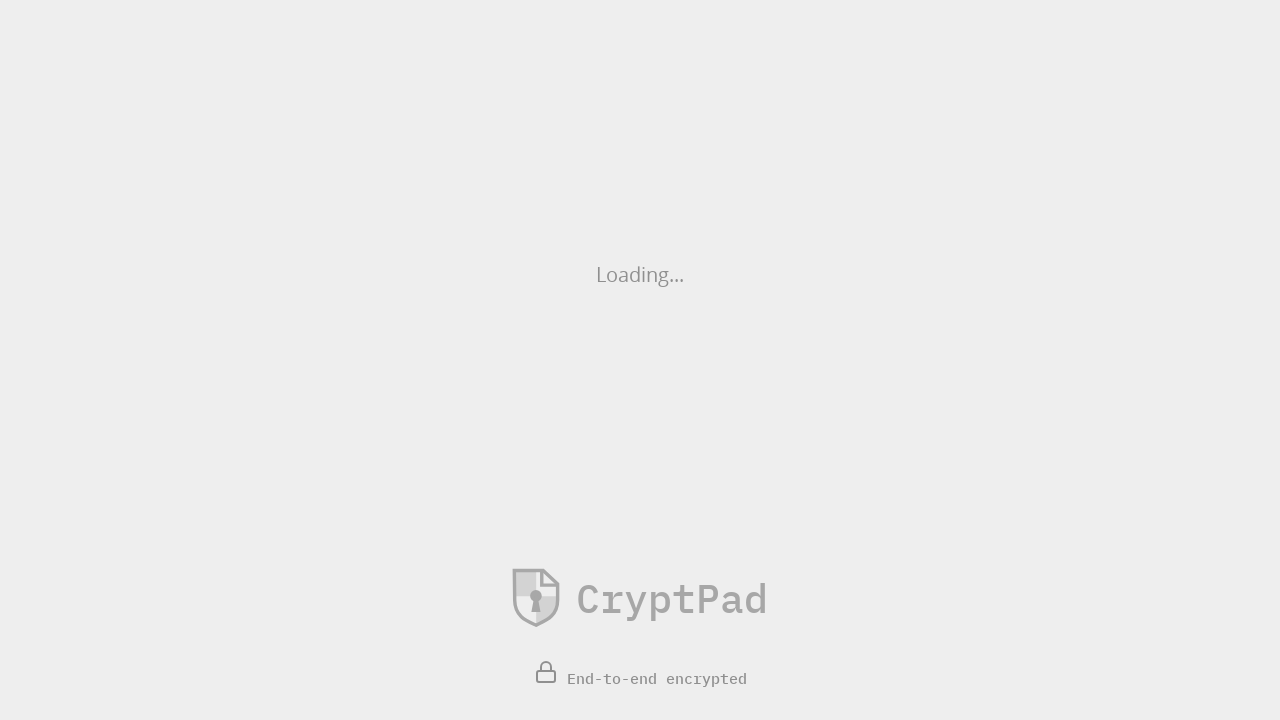

Waited for page DOM to be fully loaded
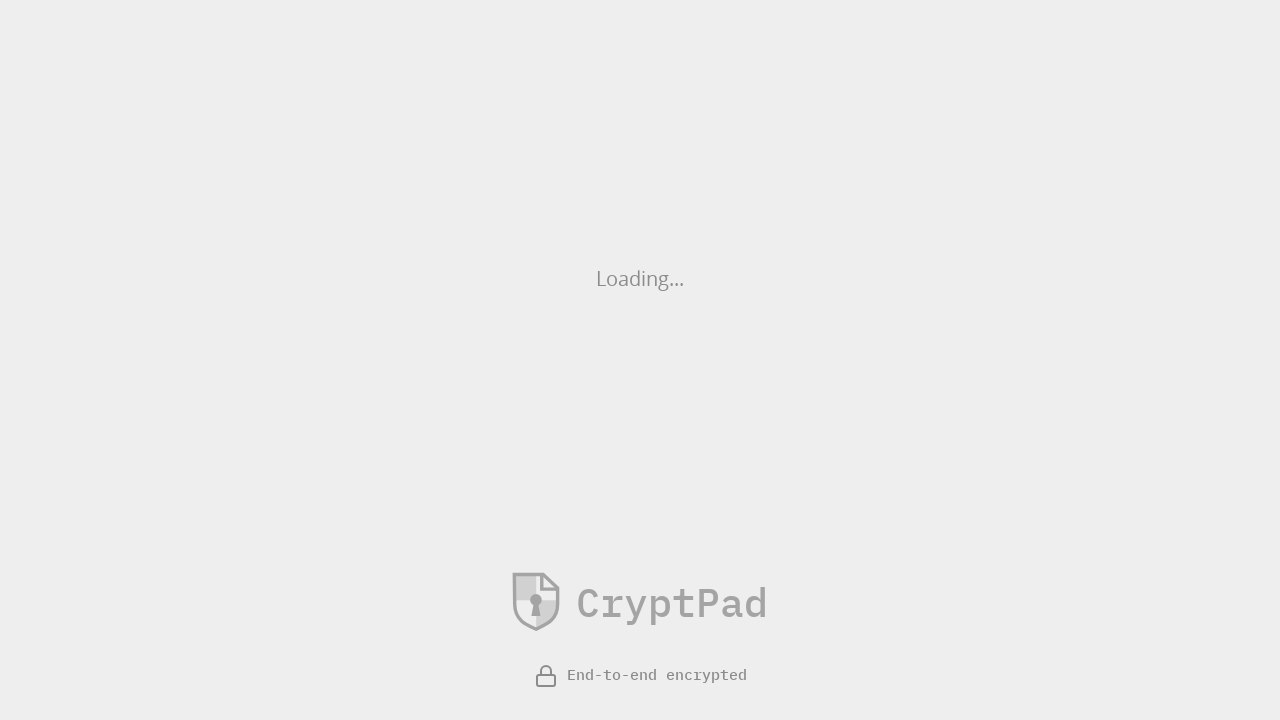

Verified home page title is correct: 'CryptPad: Collaboration suite, encrypted and open-source'
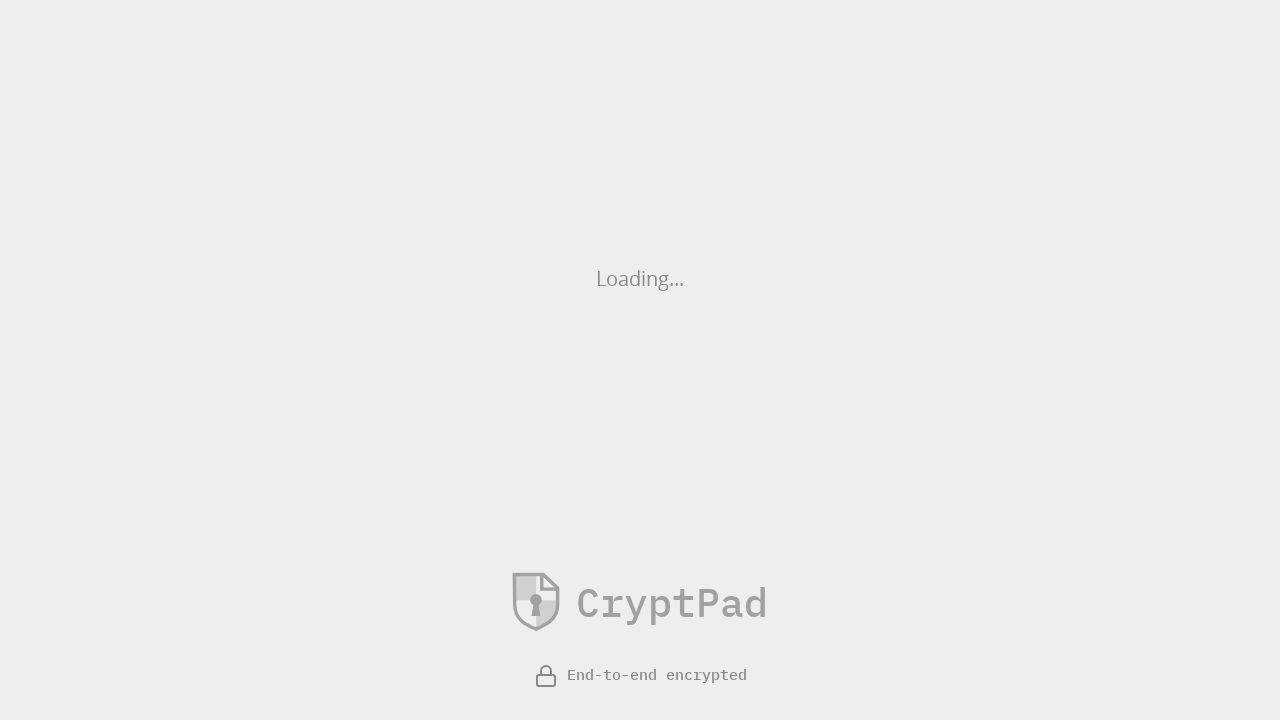

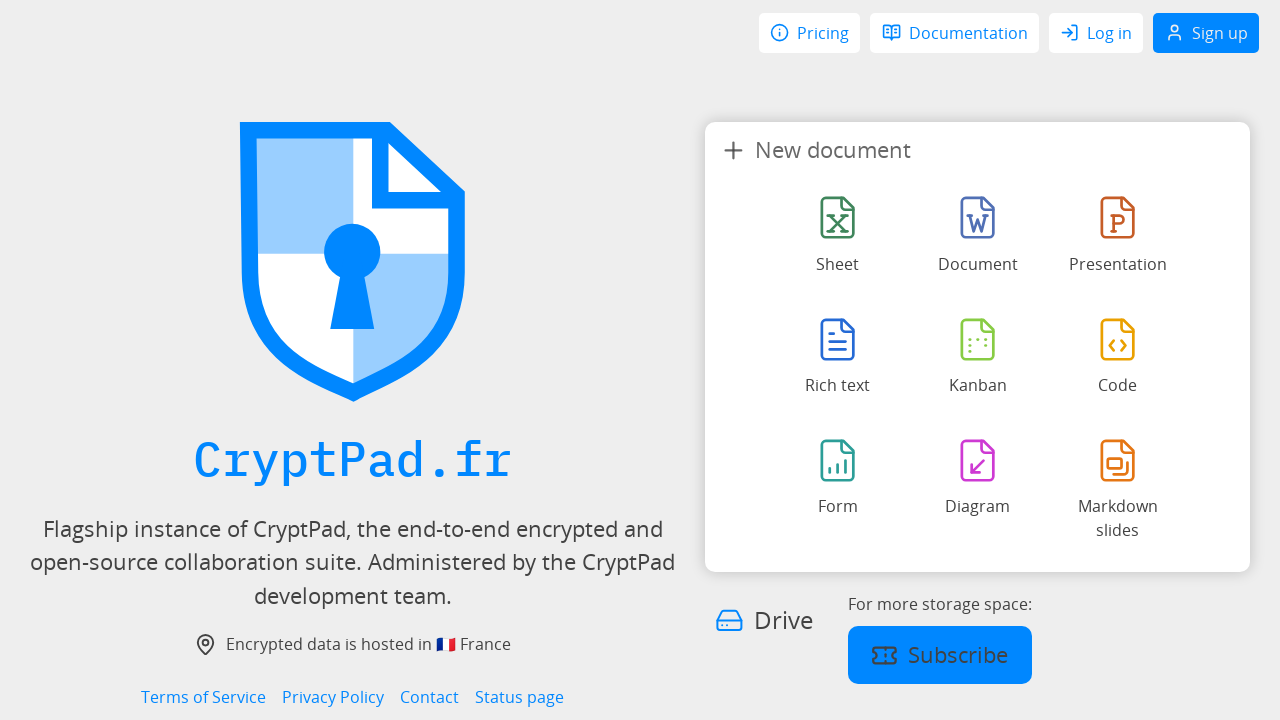